Navigates to Telerik demos page and verifies the page title matches the expected value

Starting URL: https://www.telerik.com/support/demos

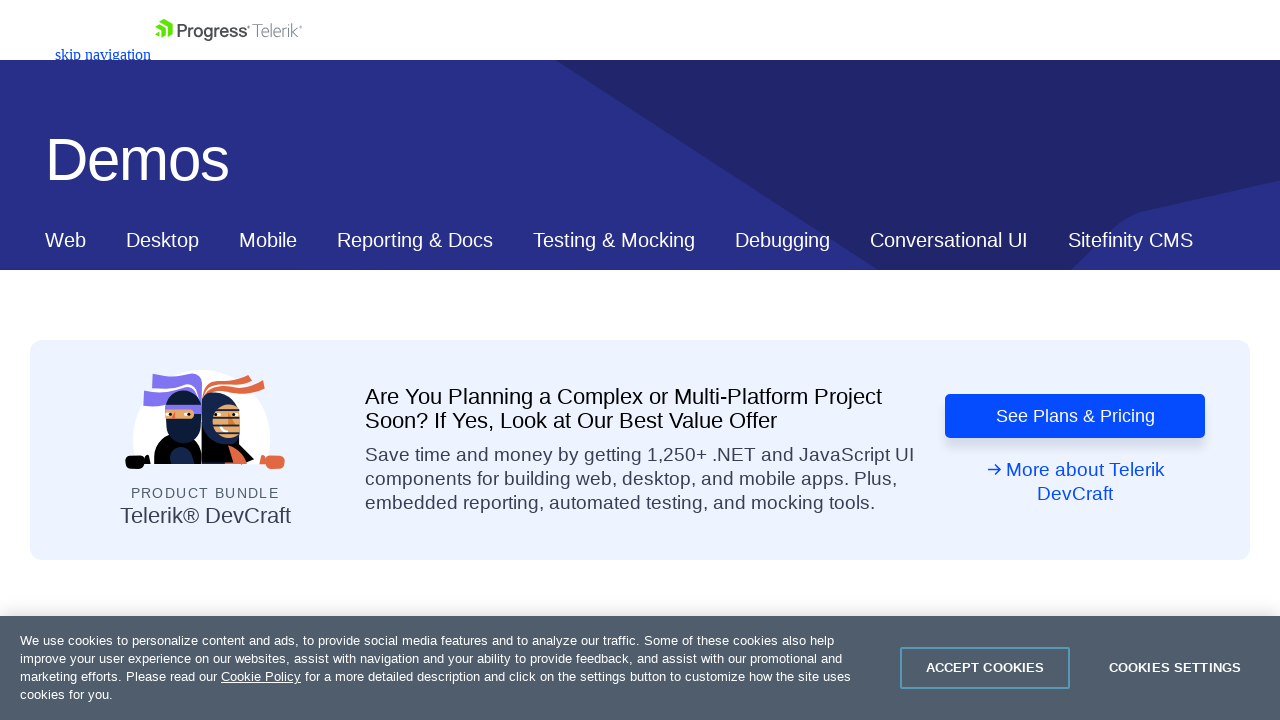

Navigated to Telerik demos page
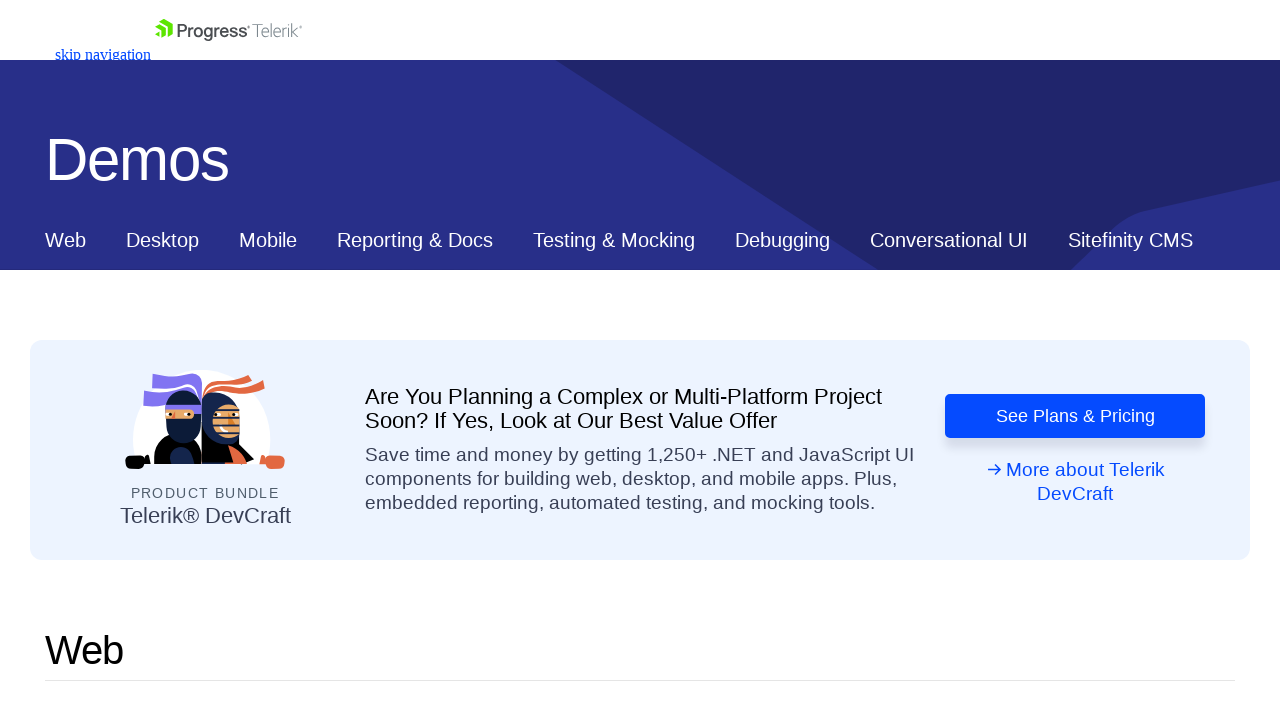

Retrieved page title
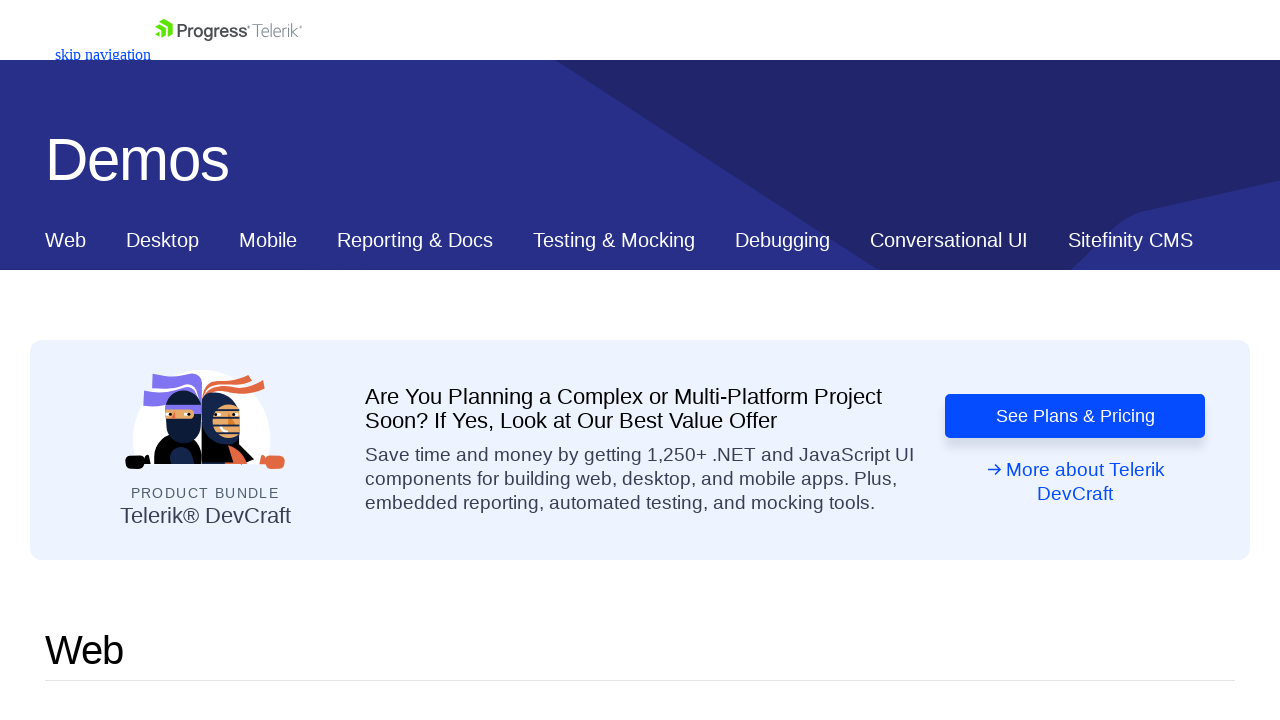

Verified page title matches expected value
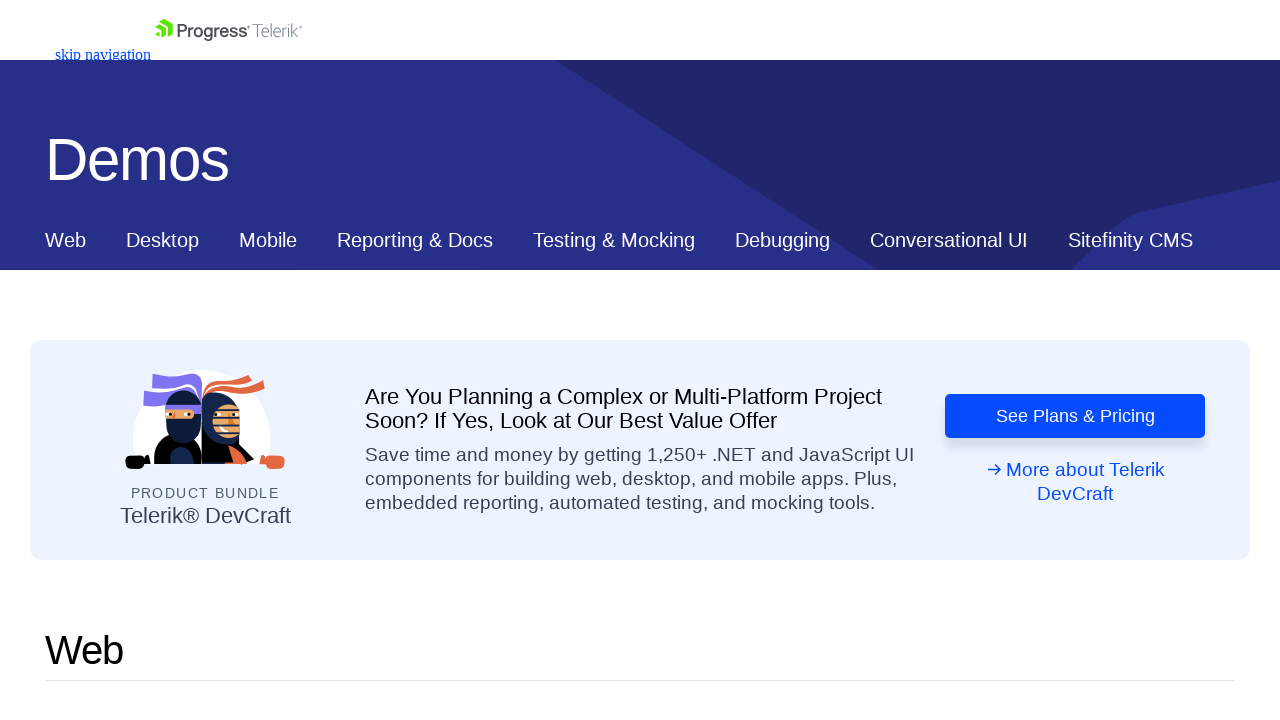

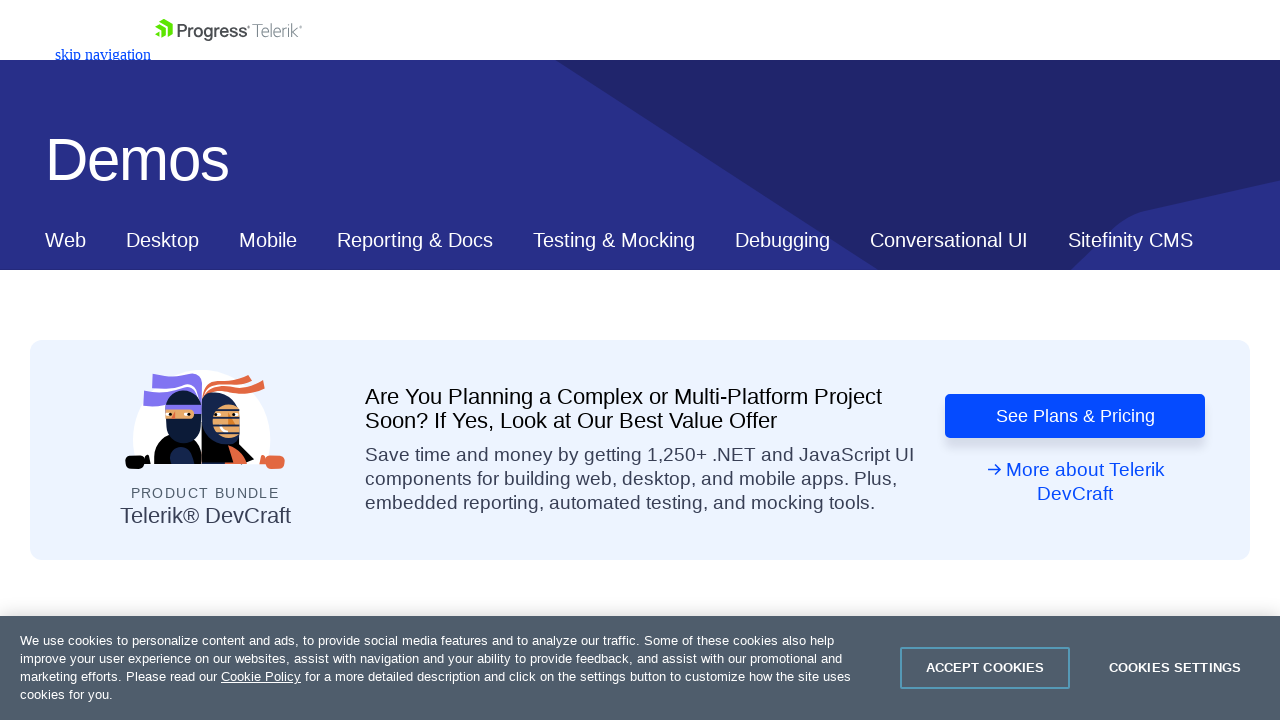